Navigates to the OrangeHRM demo site and retrieves the CSS padding value of the login submit button to verify the element exists and has styling properties.

Starting URL: https://opensource-demo.orangehrmlive.com/

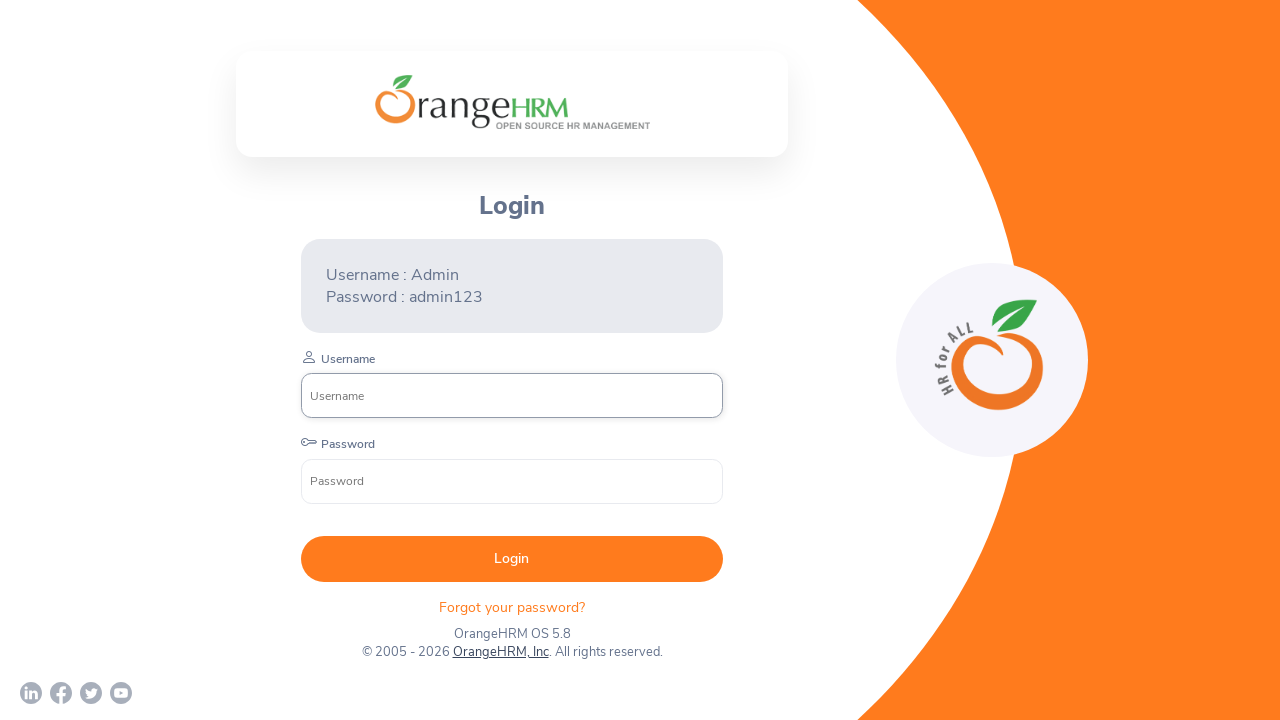

Located the login submit button
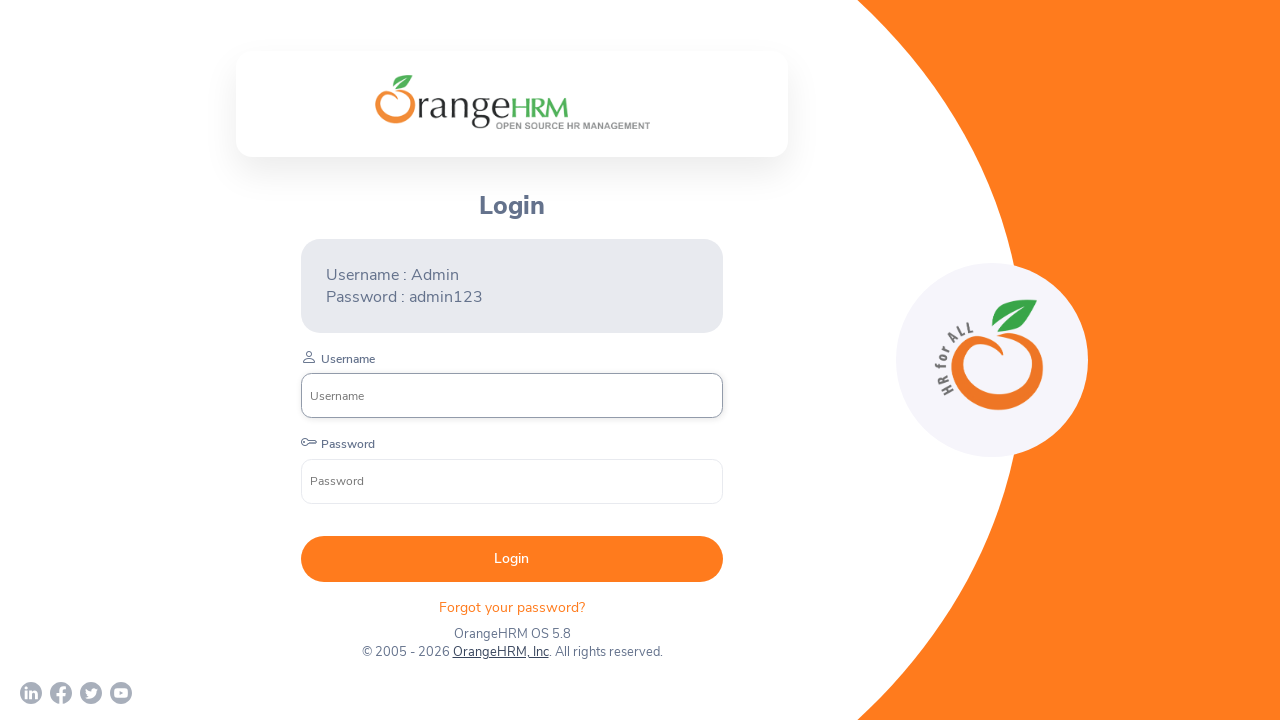

Login submit button is now visible
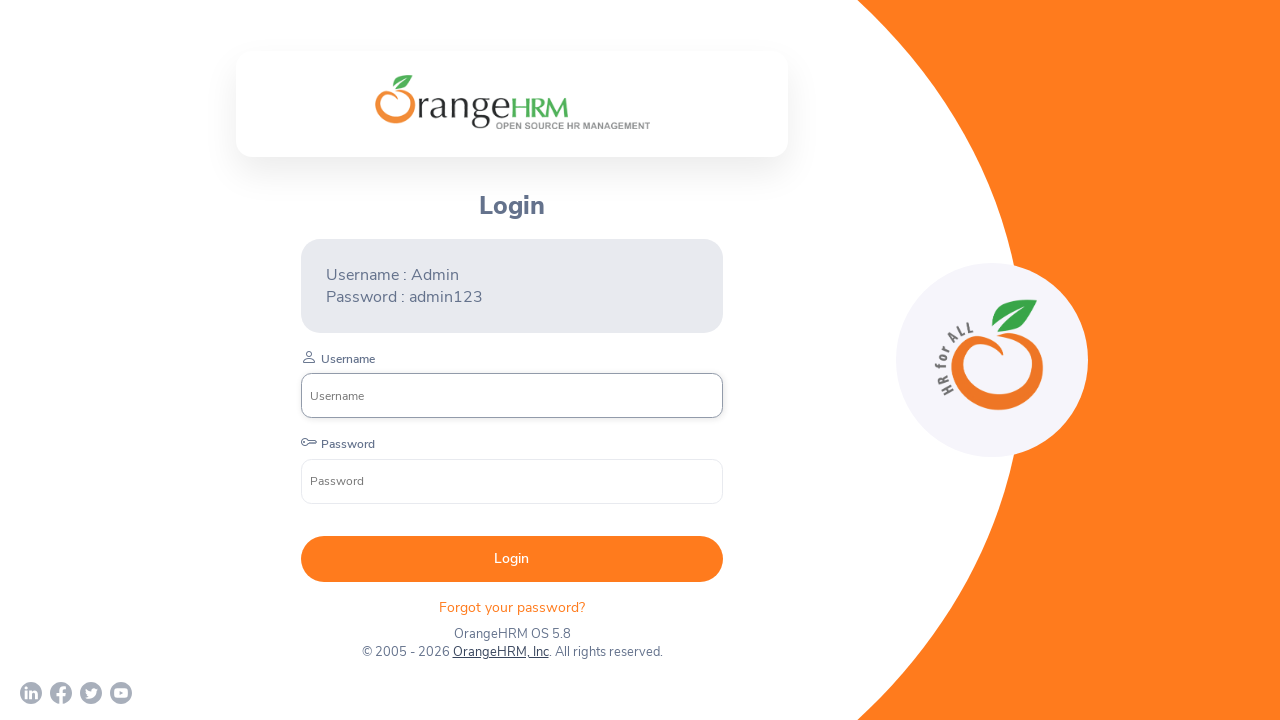

Verified that login submit button is visible
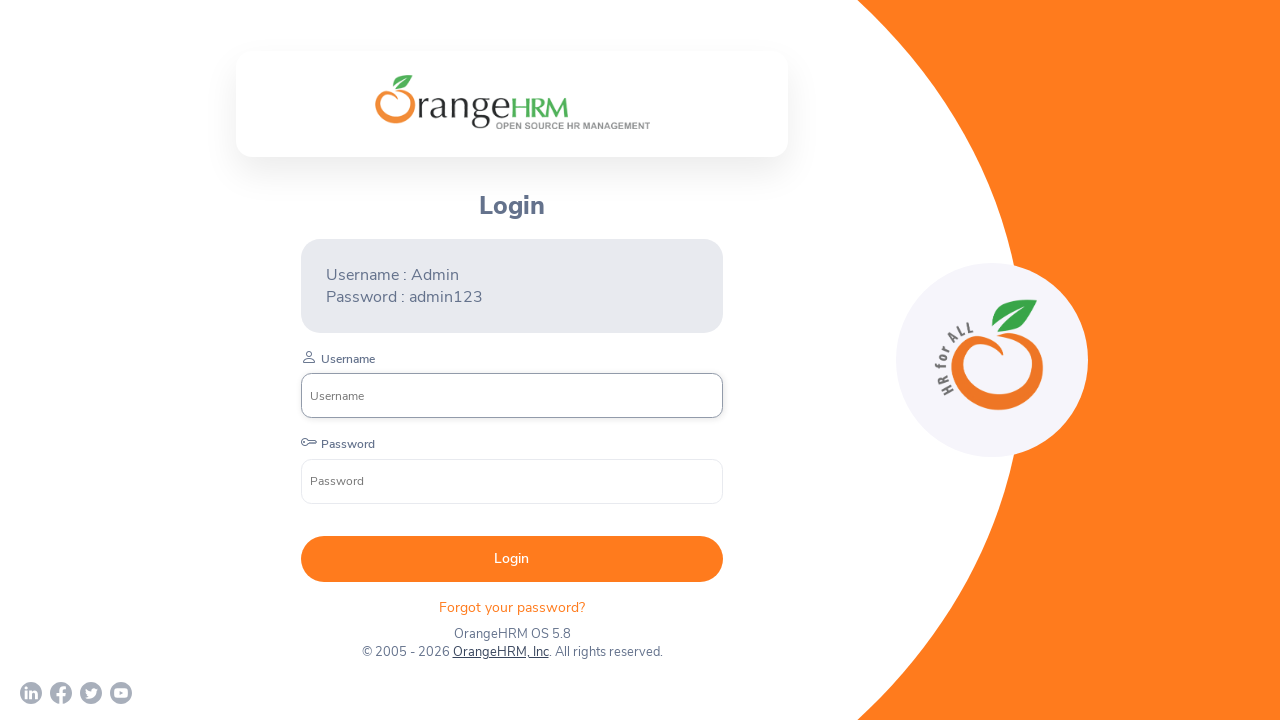

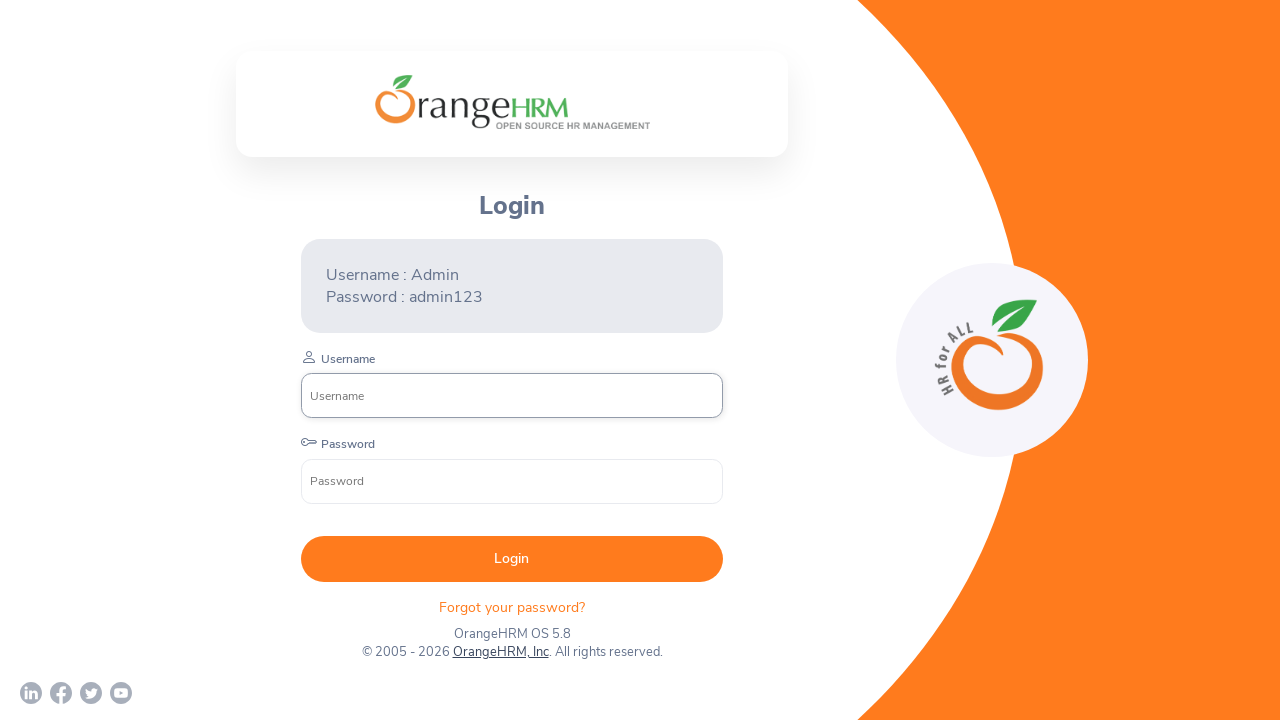